Tests checkbox interaction on a practice automation page by clicking a checkbox element and verifying page title

Starting URL: https://rahulshettyacademy.com/AutomationPractice/

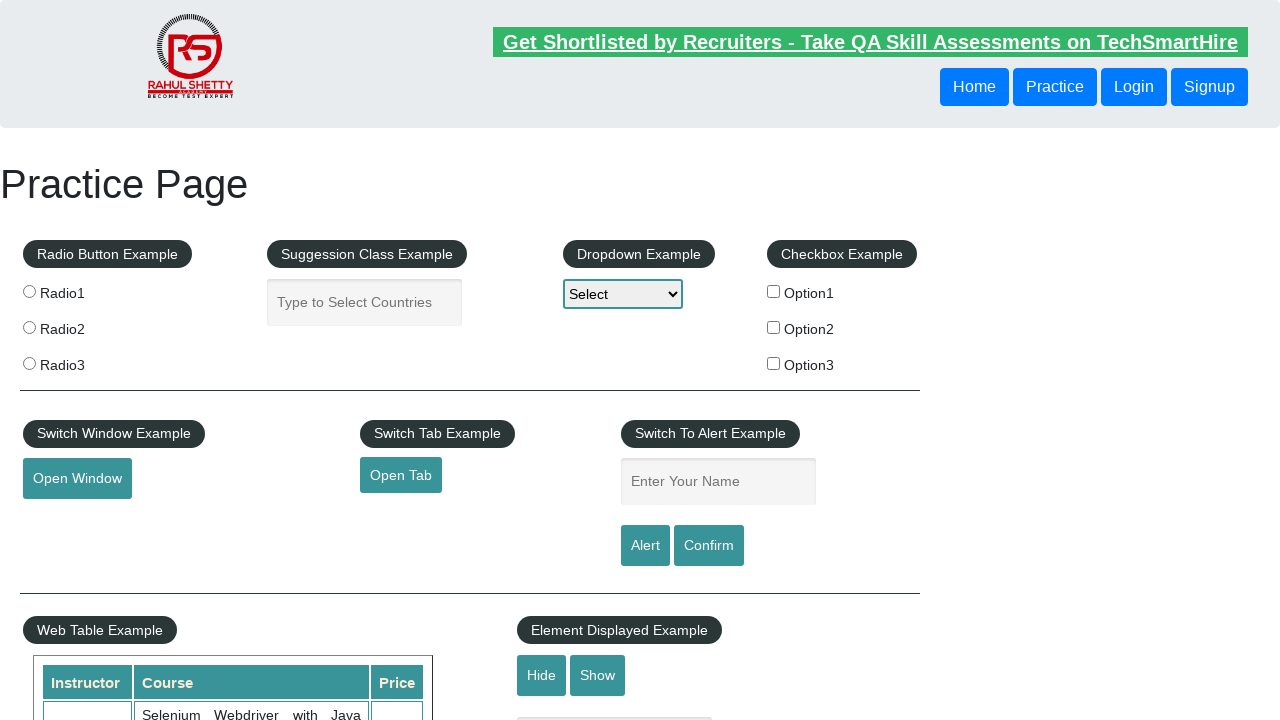

Retrieved page title from automation practice page
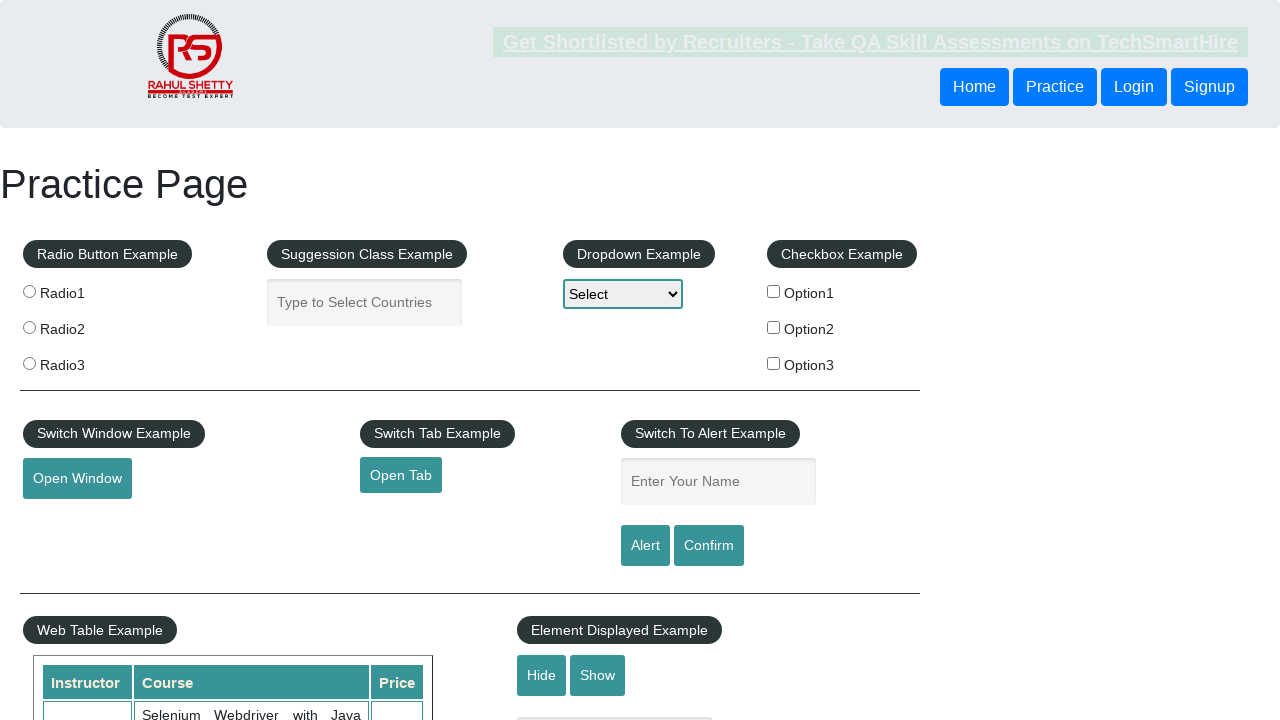

Clicked checkbox option 1 at (774, 291) on #checkBoxOption1
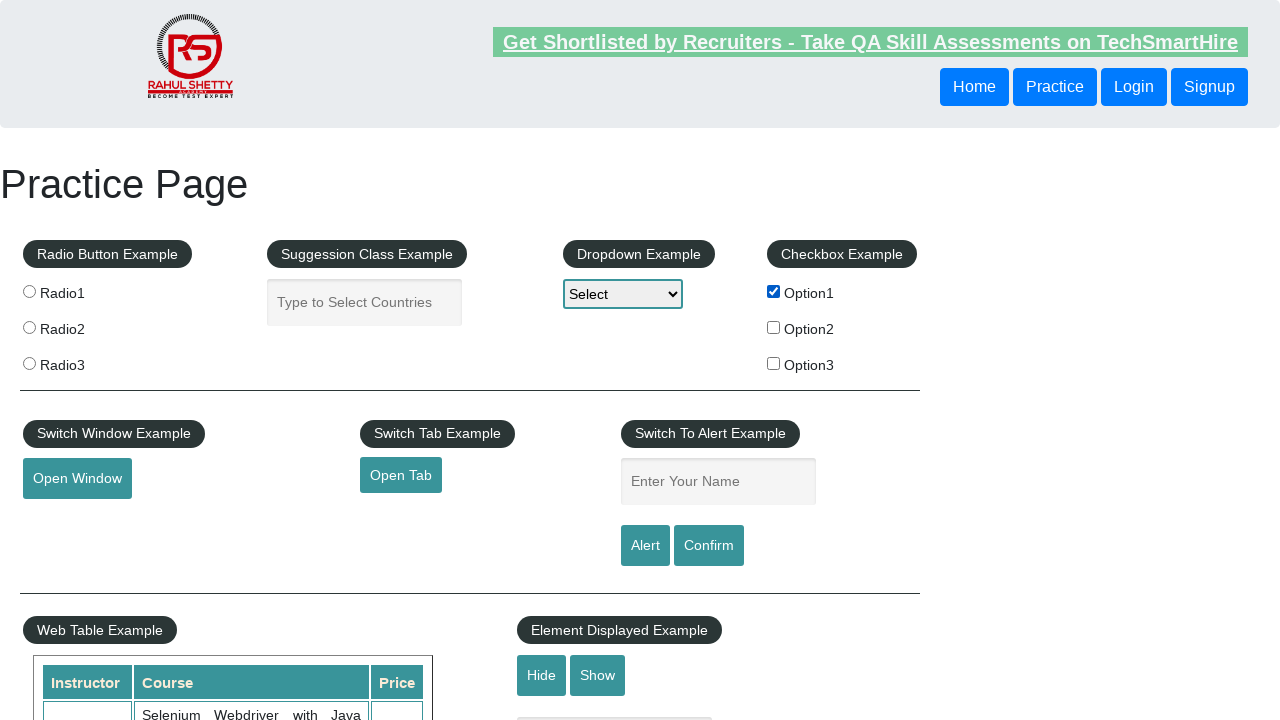

Waited 1 second to observe checkbox state change
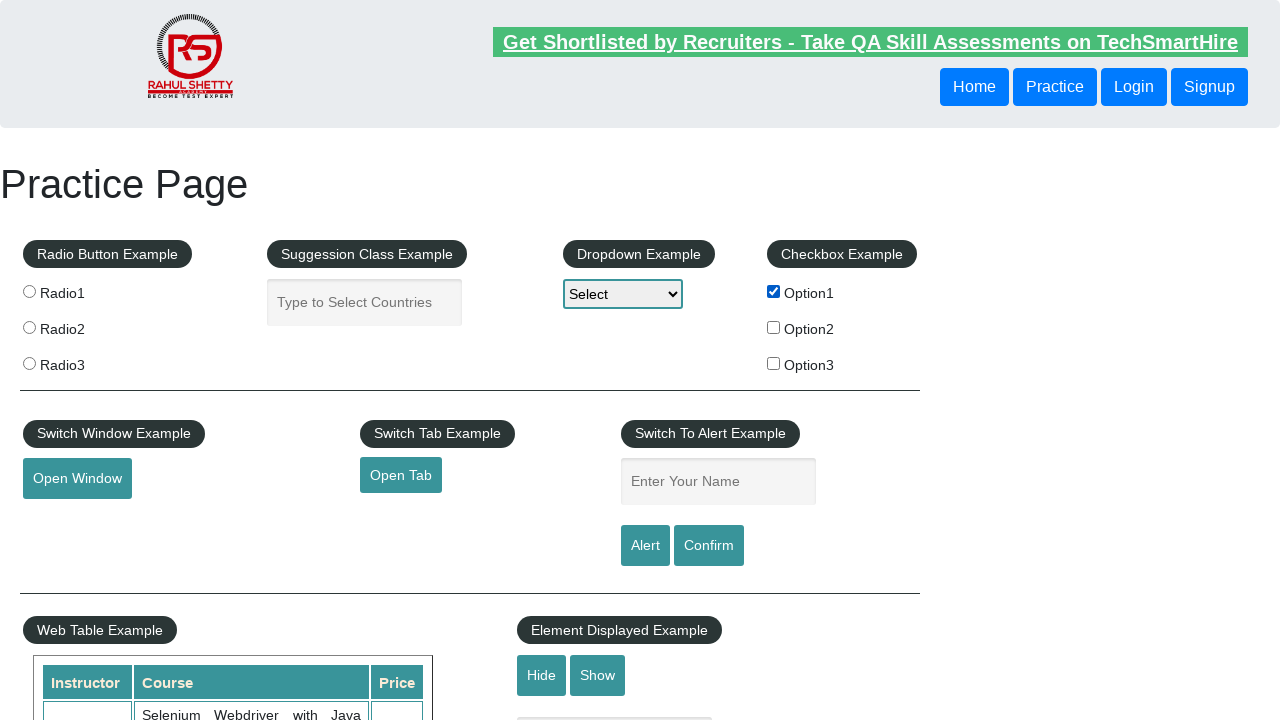

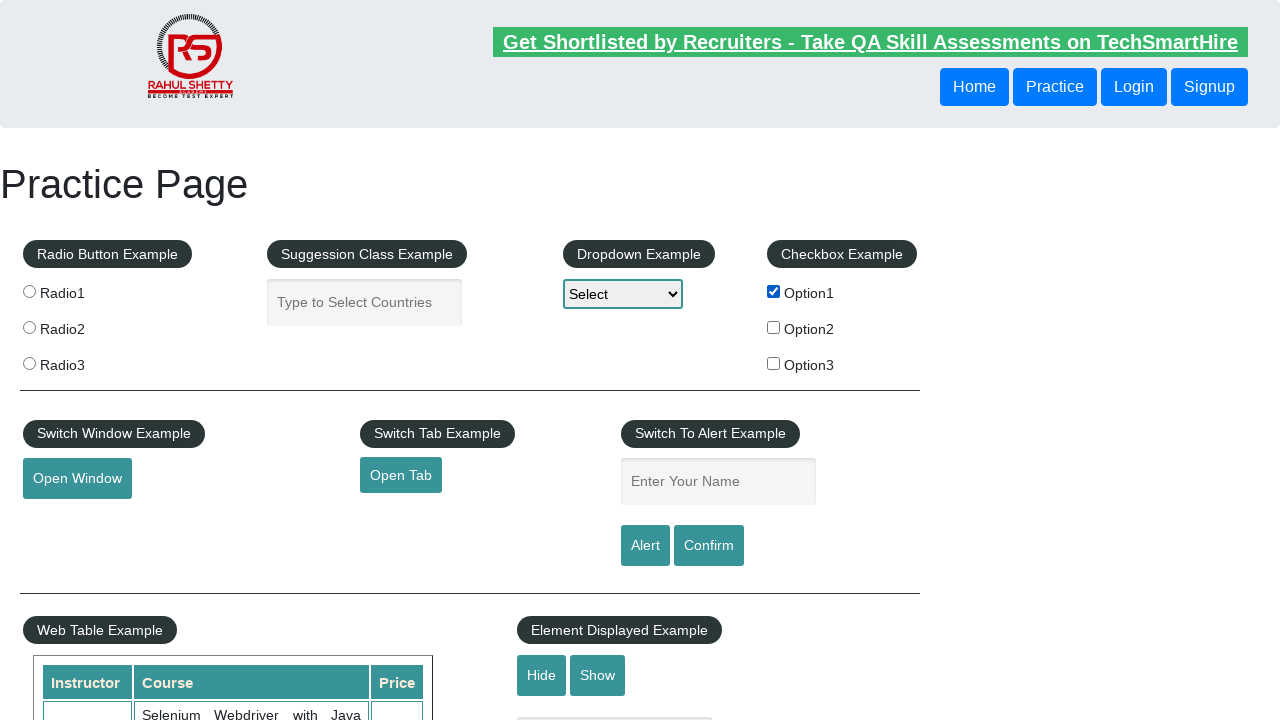